Tests modal functionality by clicking a button to open a modal dialog and then clicking the close button to dismiss it using JavaScript execution

Starting URL: https://formy-project.herokuapp.com/modal

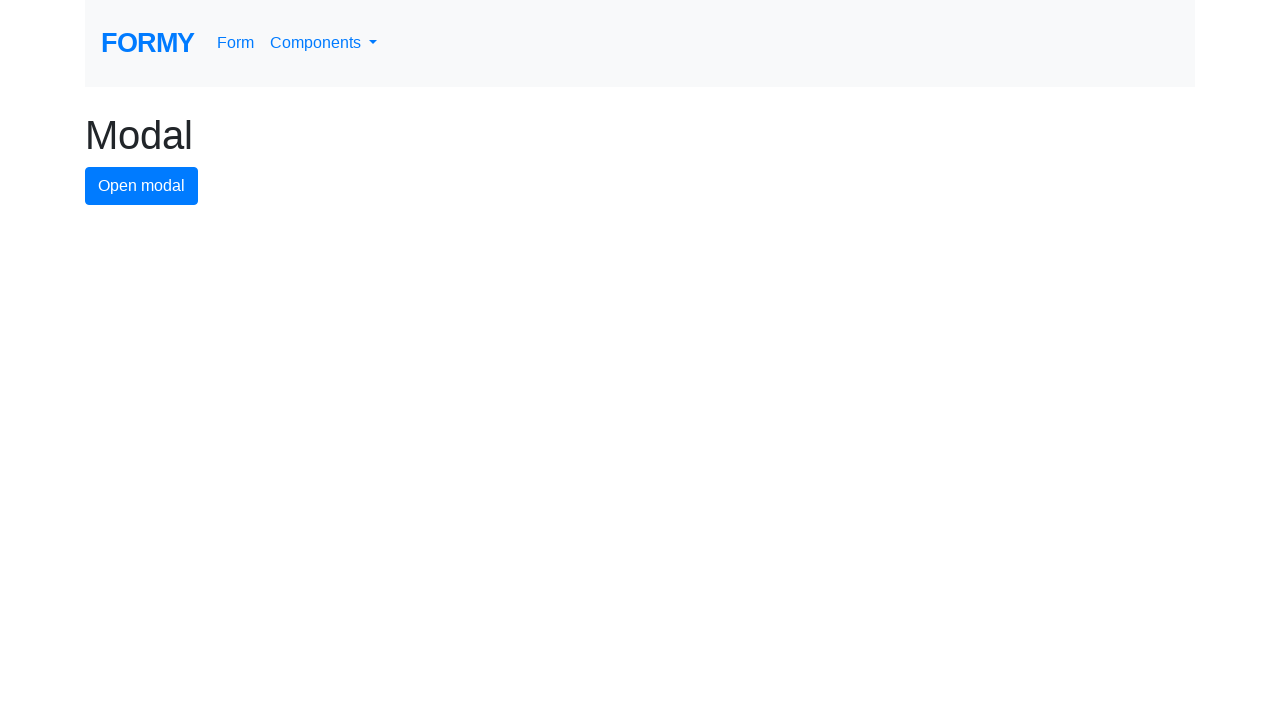

Clicked modal button to open the modal dialog at (142, 186) on #modal-button
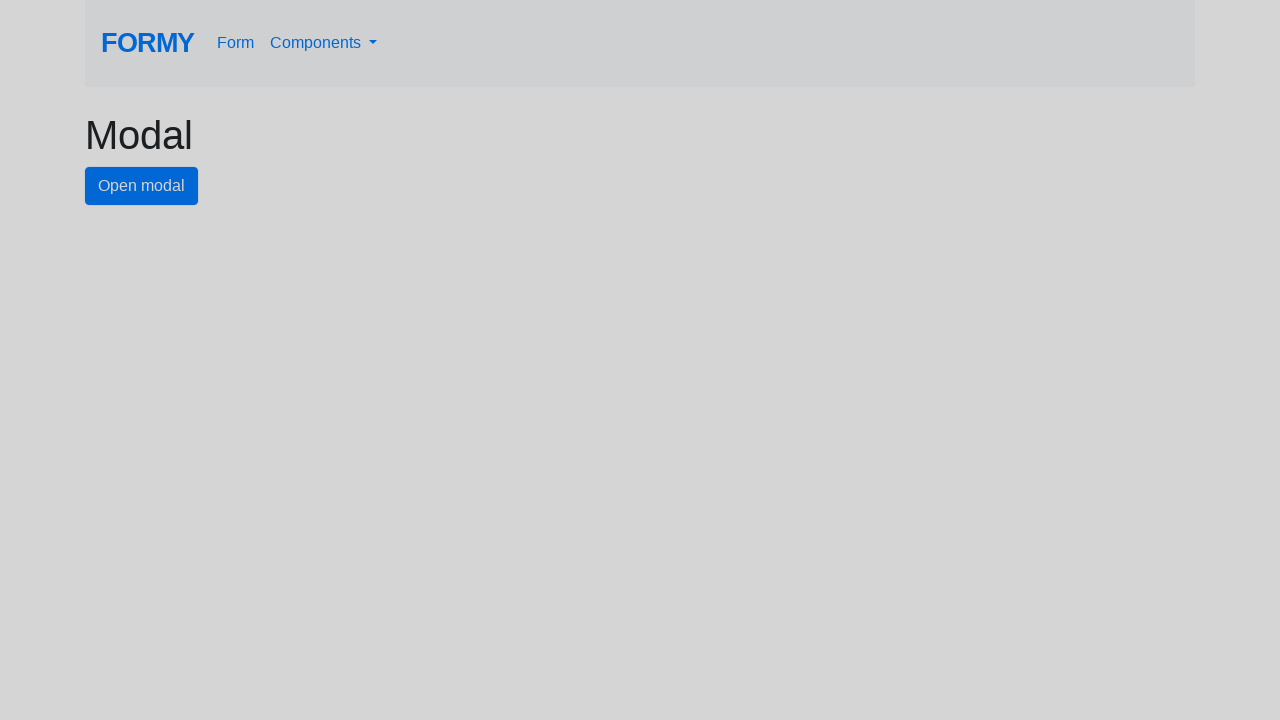

Modal dialog appeared and close button is visible
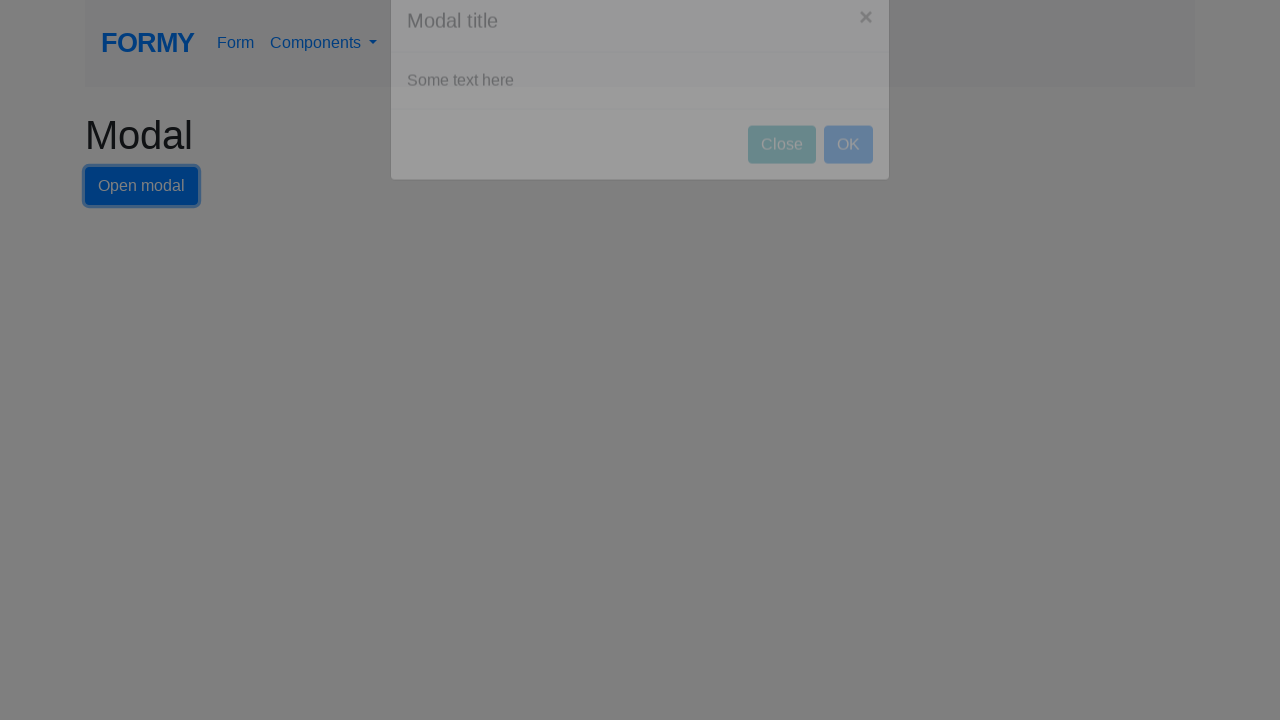

Clicked close button to dismiss the modal dialog at (782, 184) on #close-button
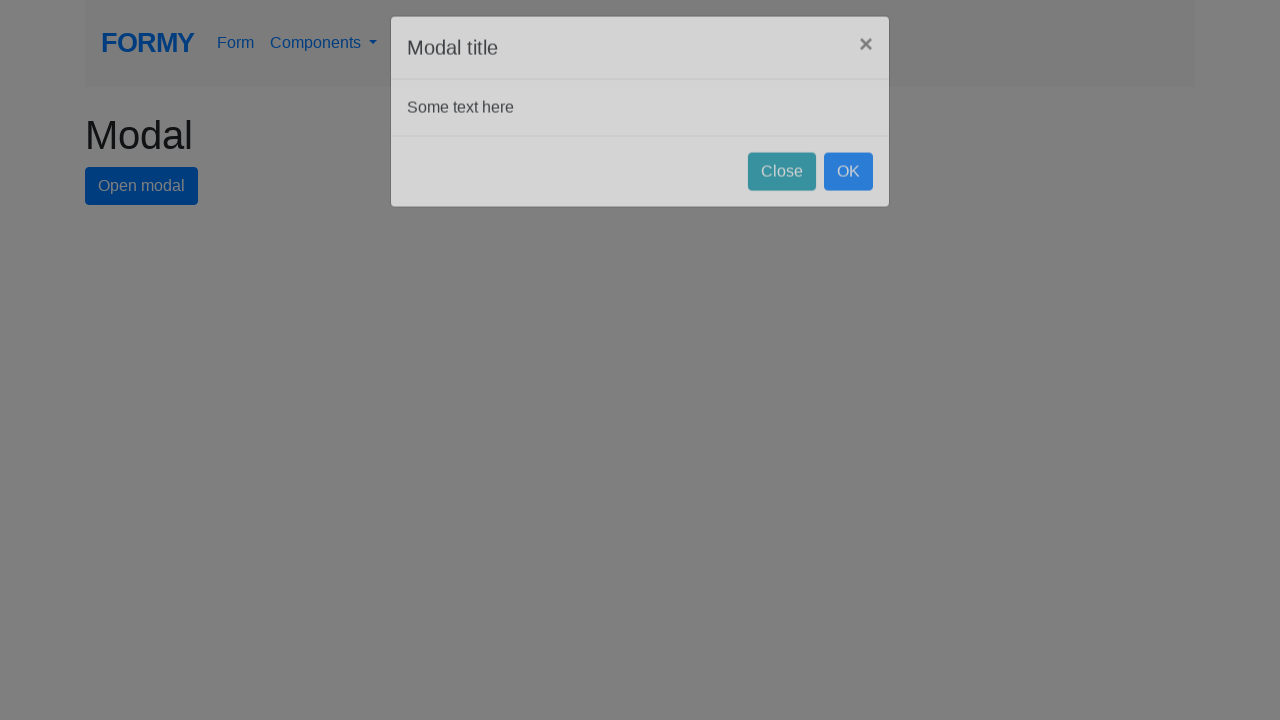

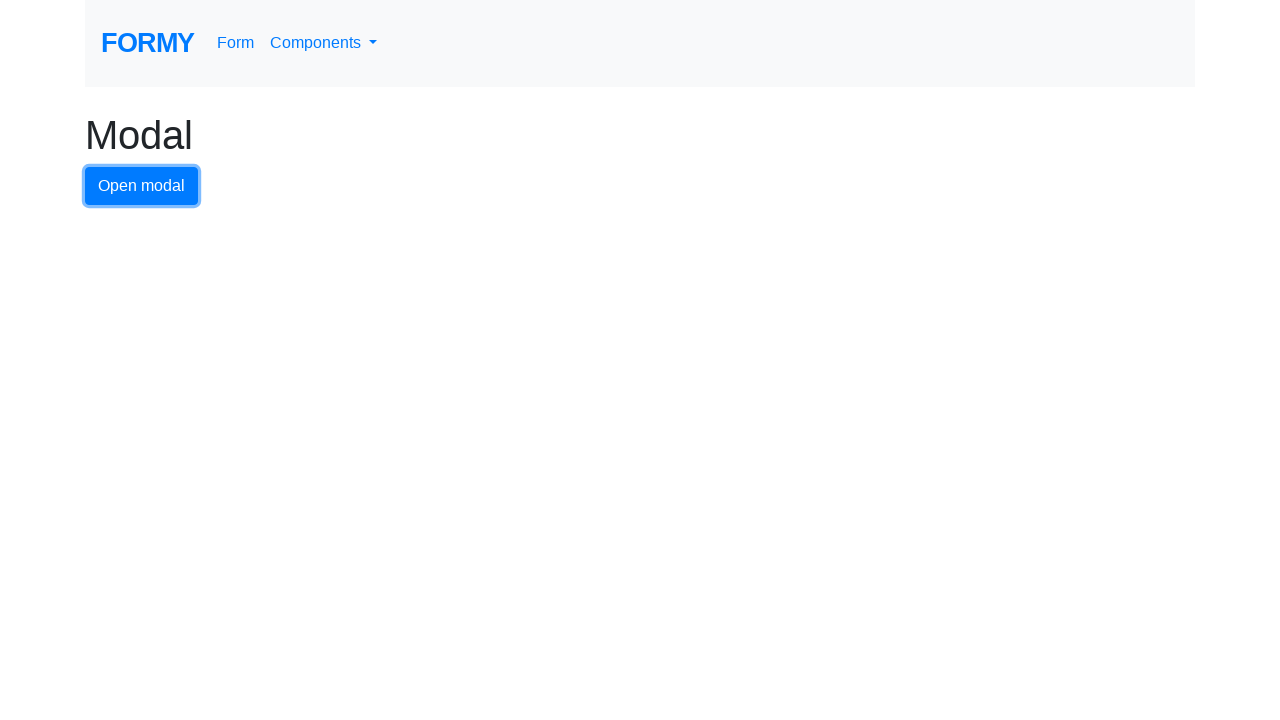